Tests popup window handling by clicking a button that opens a popup window, switching to the popup, then closing it and switching back to the parent window.

Starting URL: http://www.dummysoftware.com/popupdummy_testpage.html

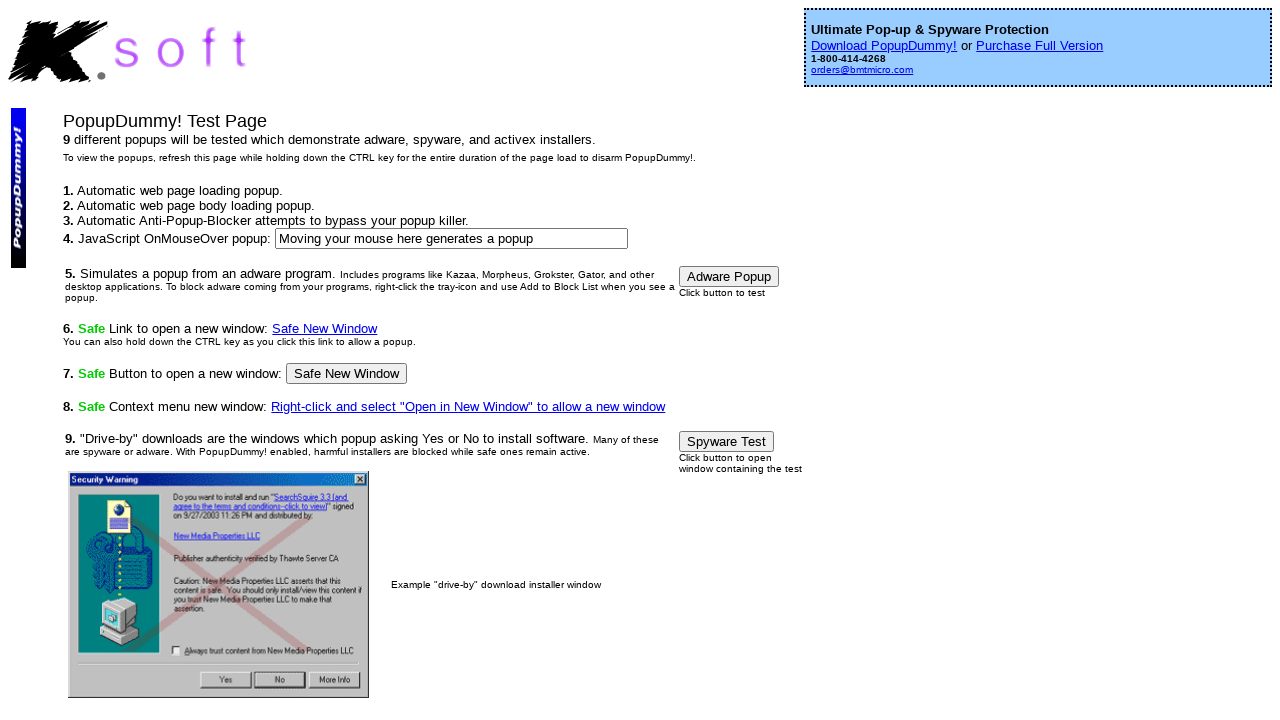

Clicked button to open popup window at (347, 374) on input[name='PushButton']
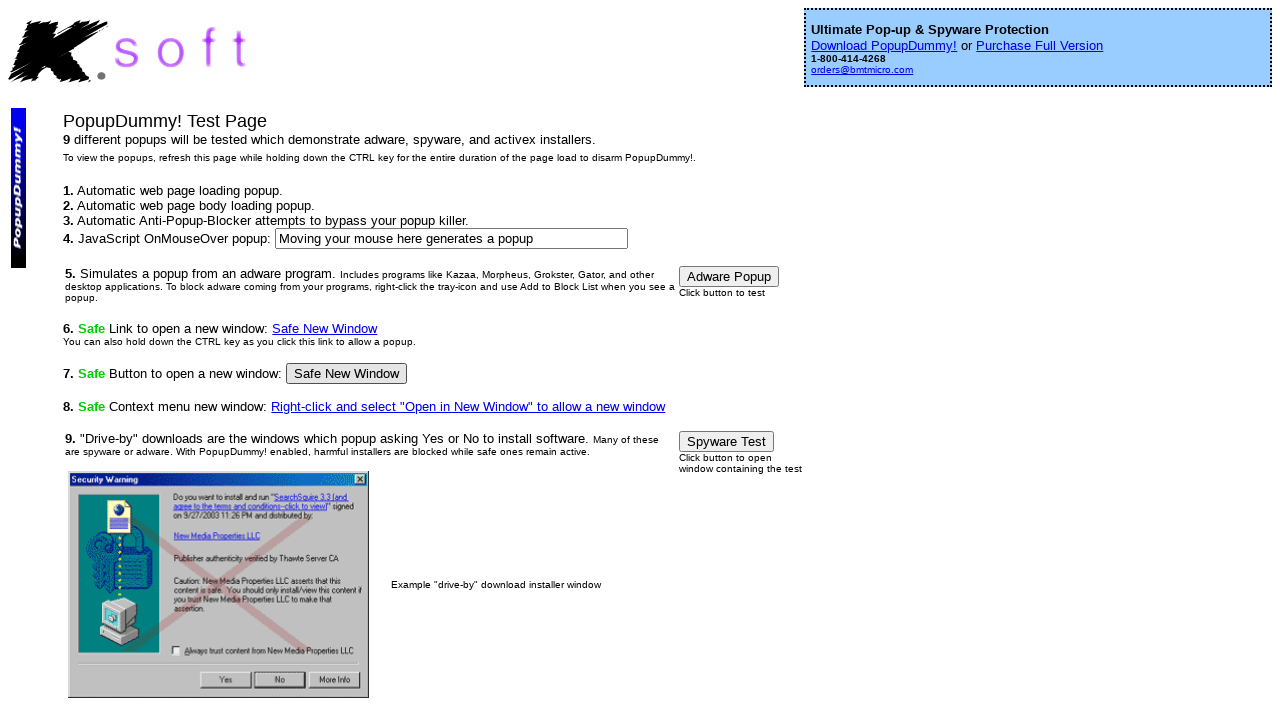

Popup window opened and captured
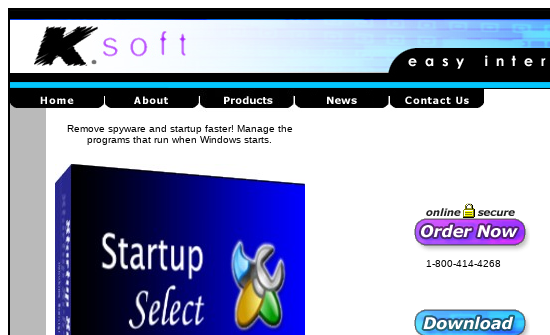

Popup window fully loaded
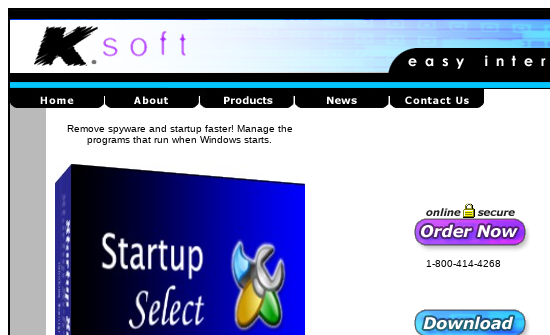

Popup title: ksoft- Startup Select - Windows Startup Manager
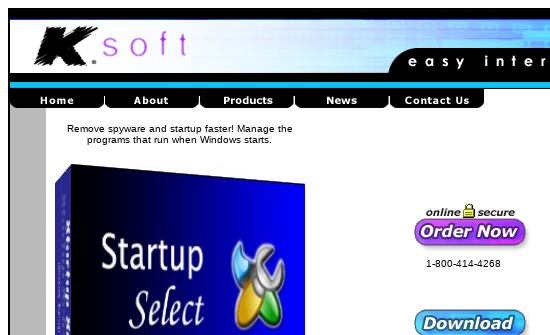

Closed popup window
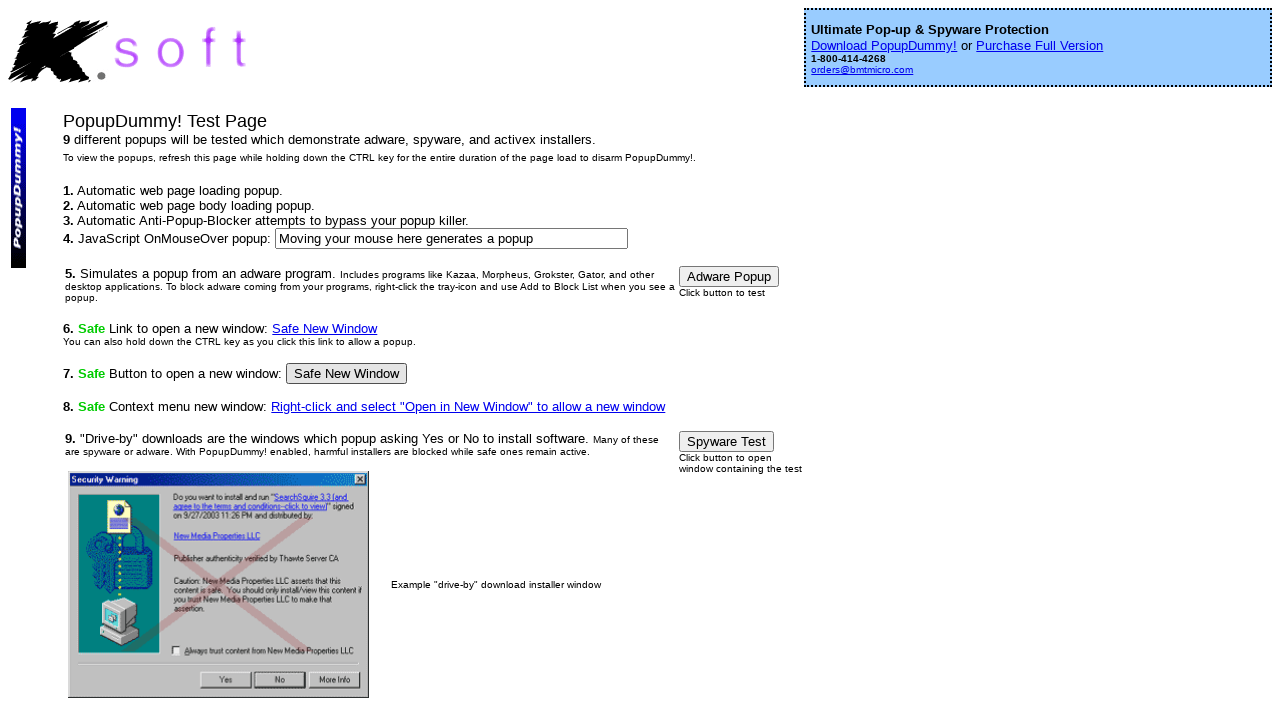

Returned to parent window with title: PopupDummy! Popup Test Page
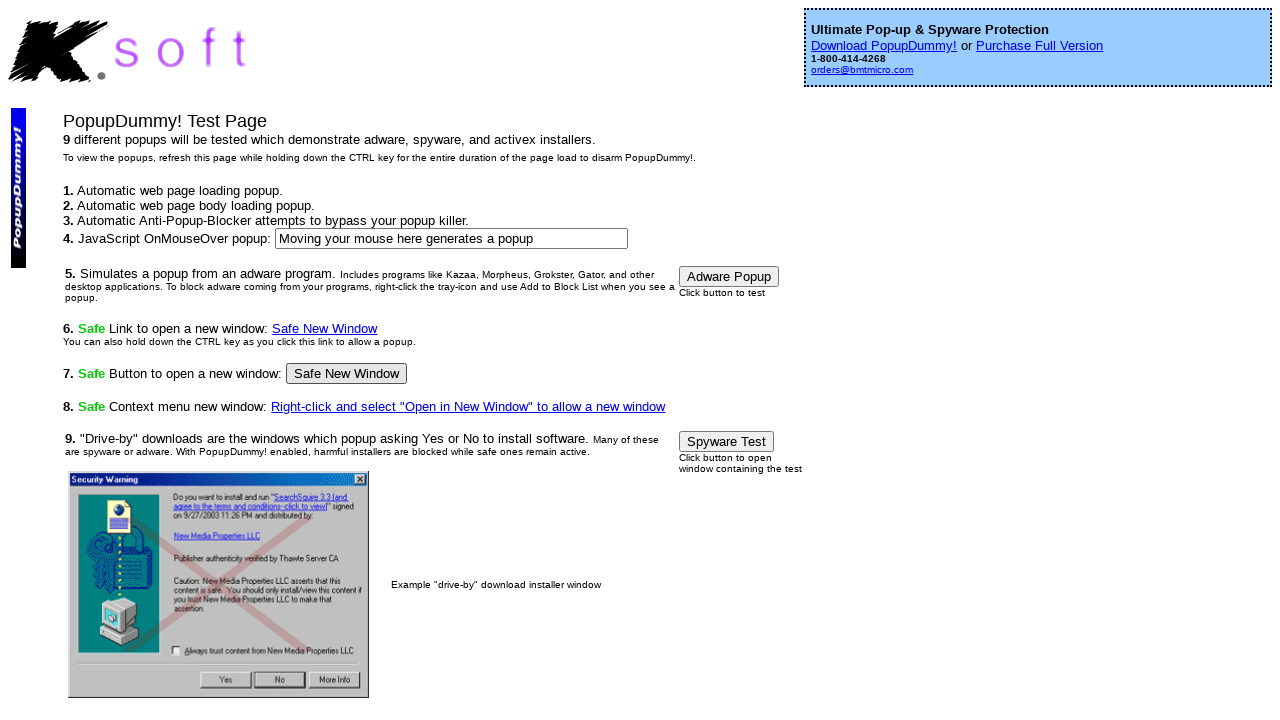

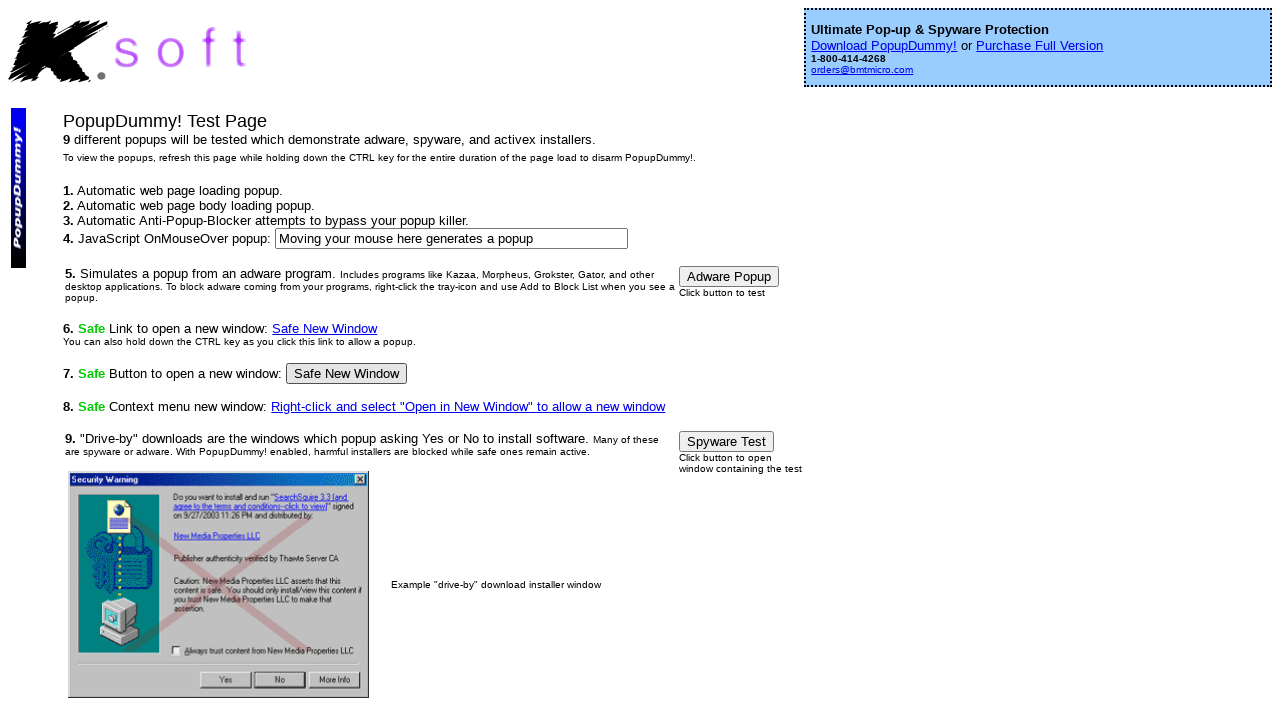